Selects the "shifts" radio option and clicks Continue to proceed to the next step of the holiday entitlement calculator

Starting URL: https://www.gov.uk/calculate-your-holiday-entitlement/y/irregular-hours-and-part-year/2024-01-01

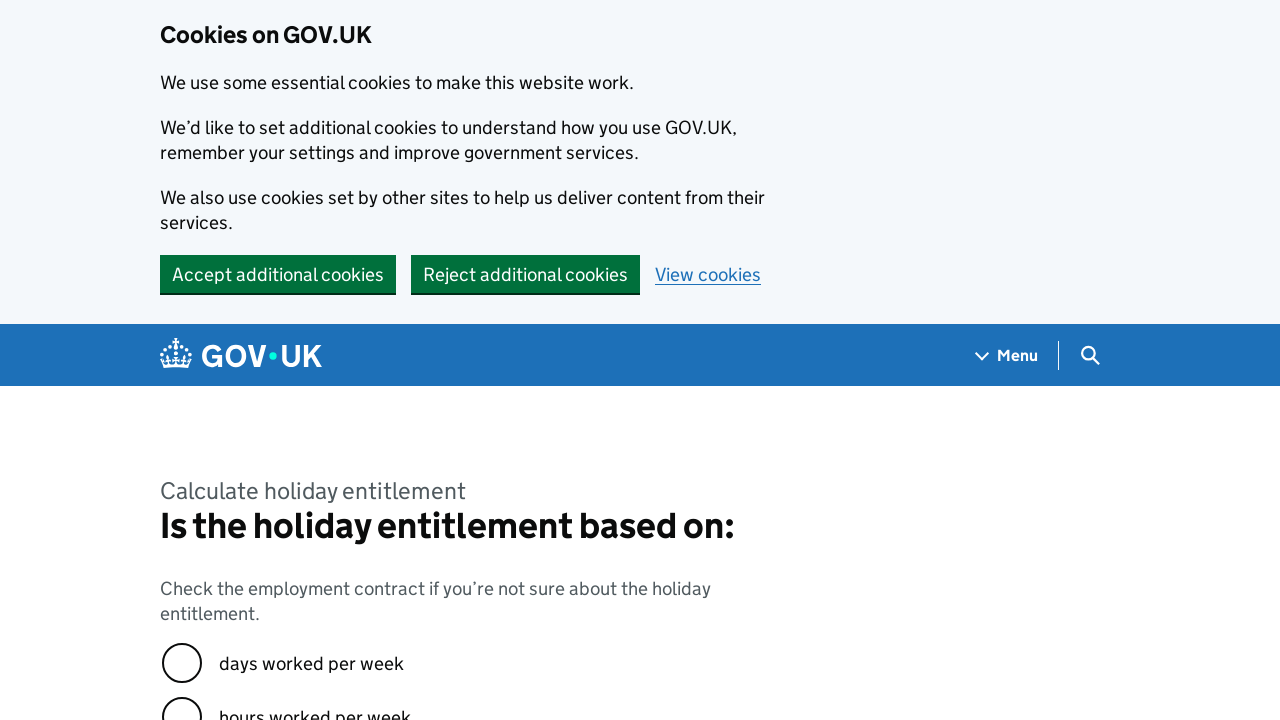

Selected the 'shifts' radio option at (182, 360) on internal:role=radio[name="shifts"i]
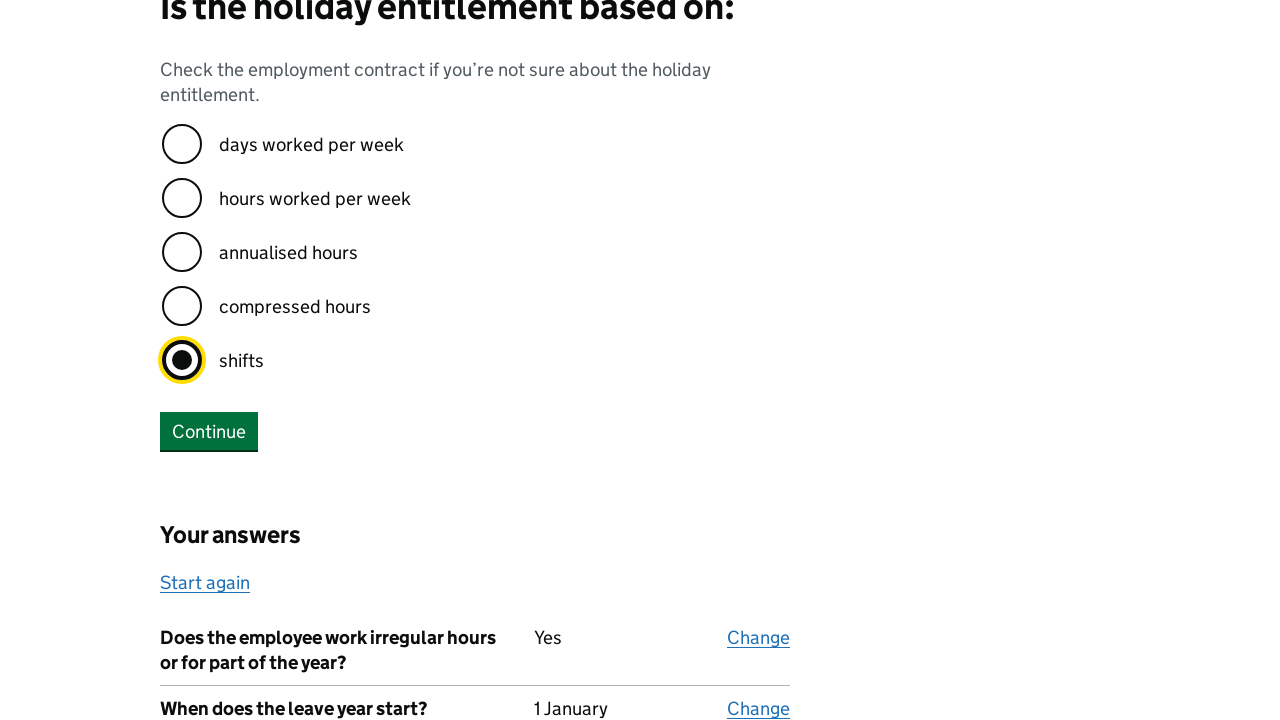

Clicked Continue button to proceed to next step at (209, 431) on internal:role=button[name="Continue"i]
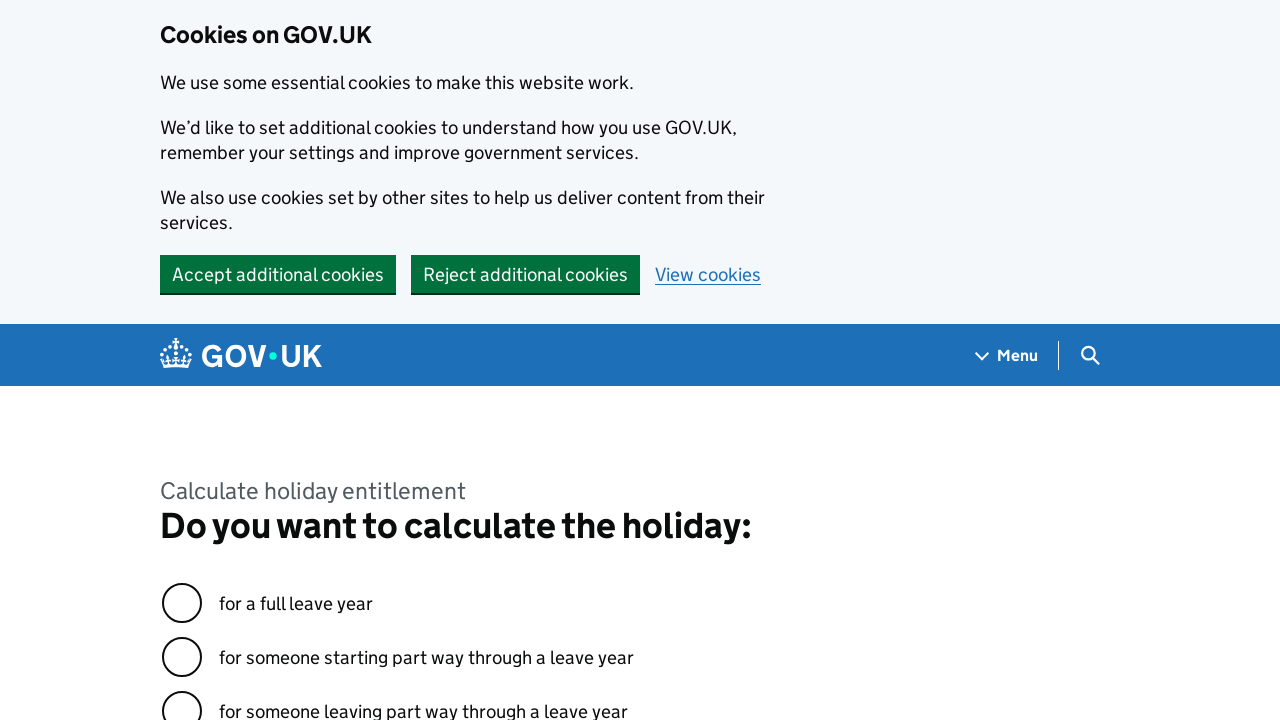

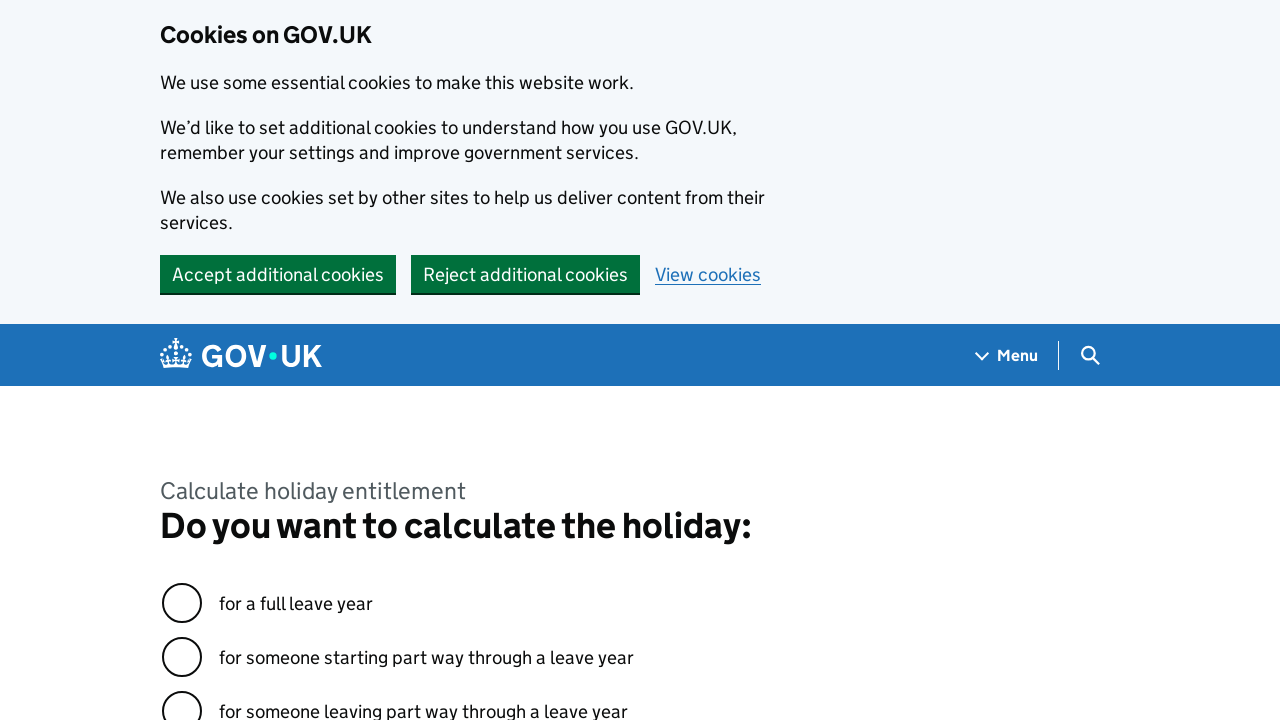